Tests form filling functionality on a practice automation site by entering user details (name, email, phone, address), selecting a radio button, checking all checkboxes, and selecting dropdown options for country and colors.

Starting URL: https://testautomationpractice.blogspot.com/

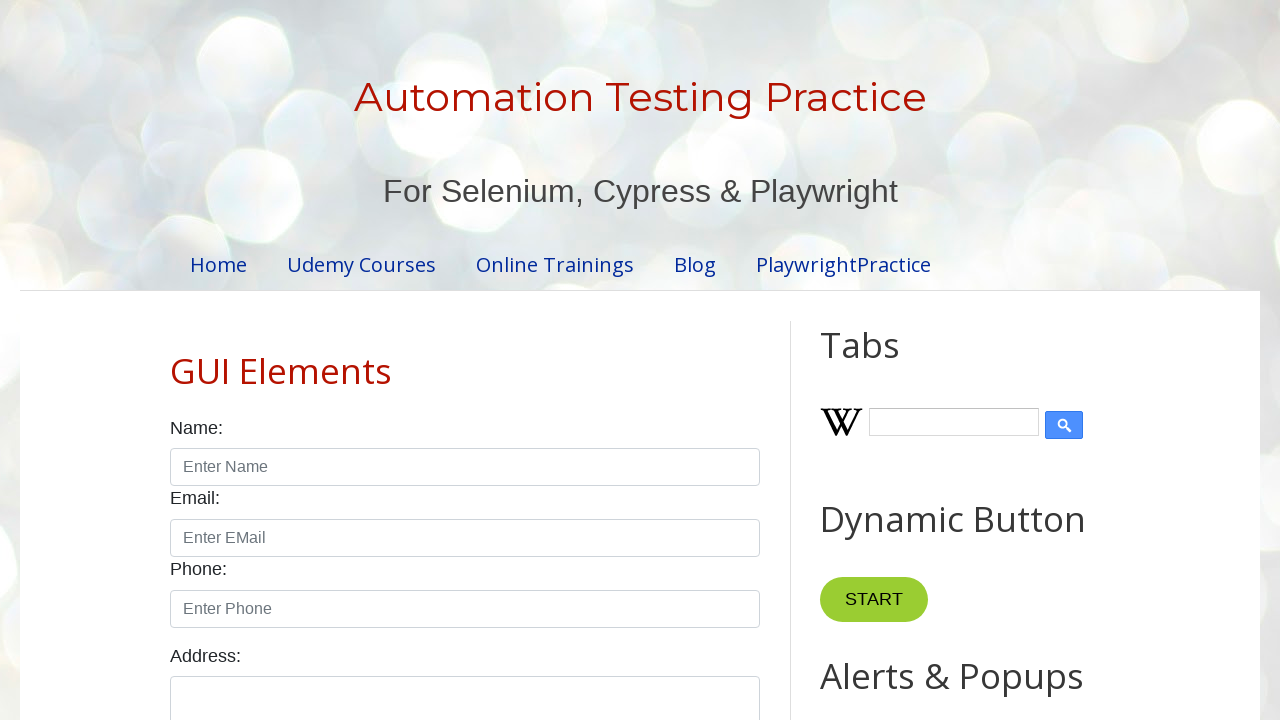

Filled name field with 'John Smith' on input#name
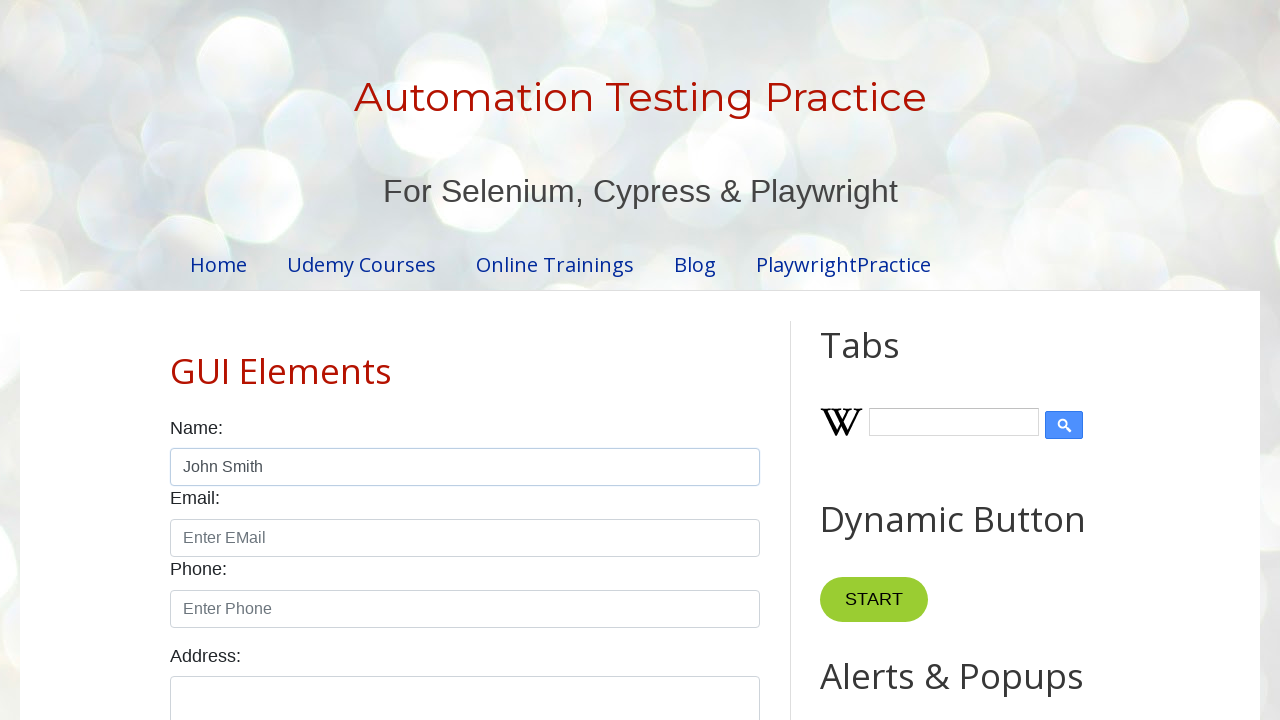

Filled email field with 'johnsmith@testmail.com' on input#email
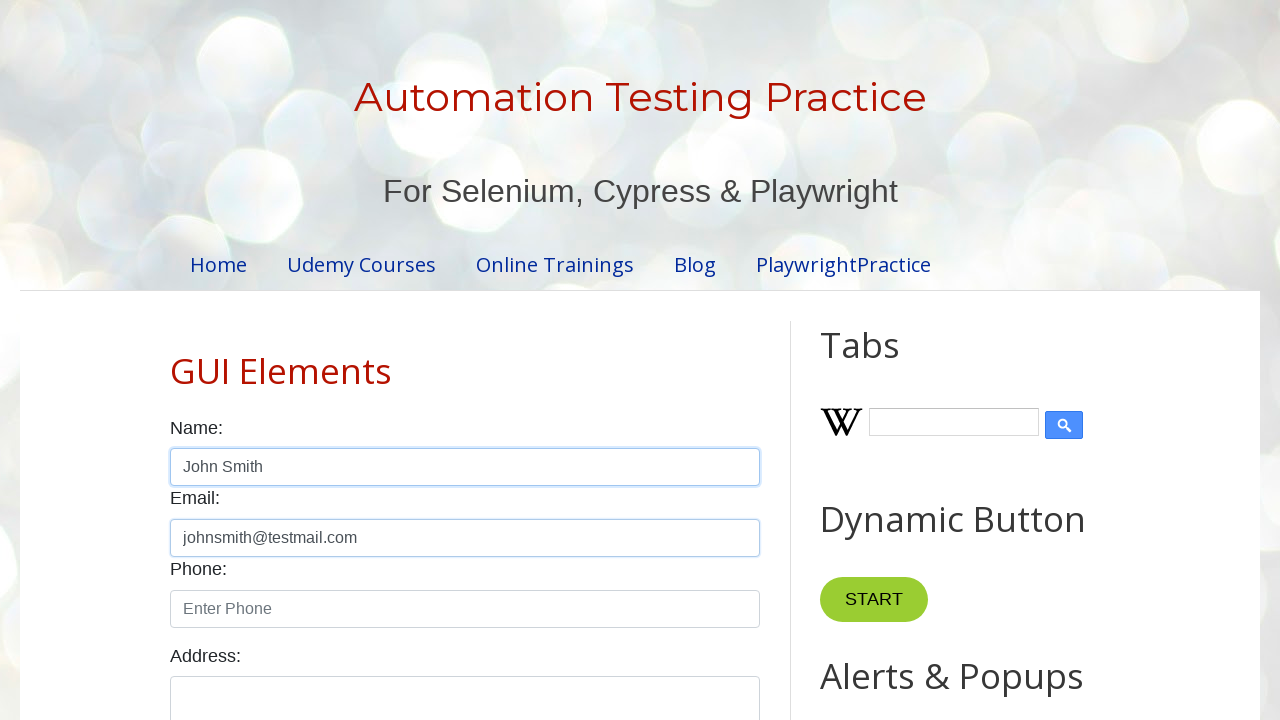

Filled phone field with '5551234567' on input#phone
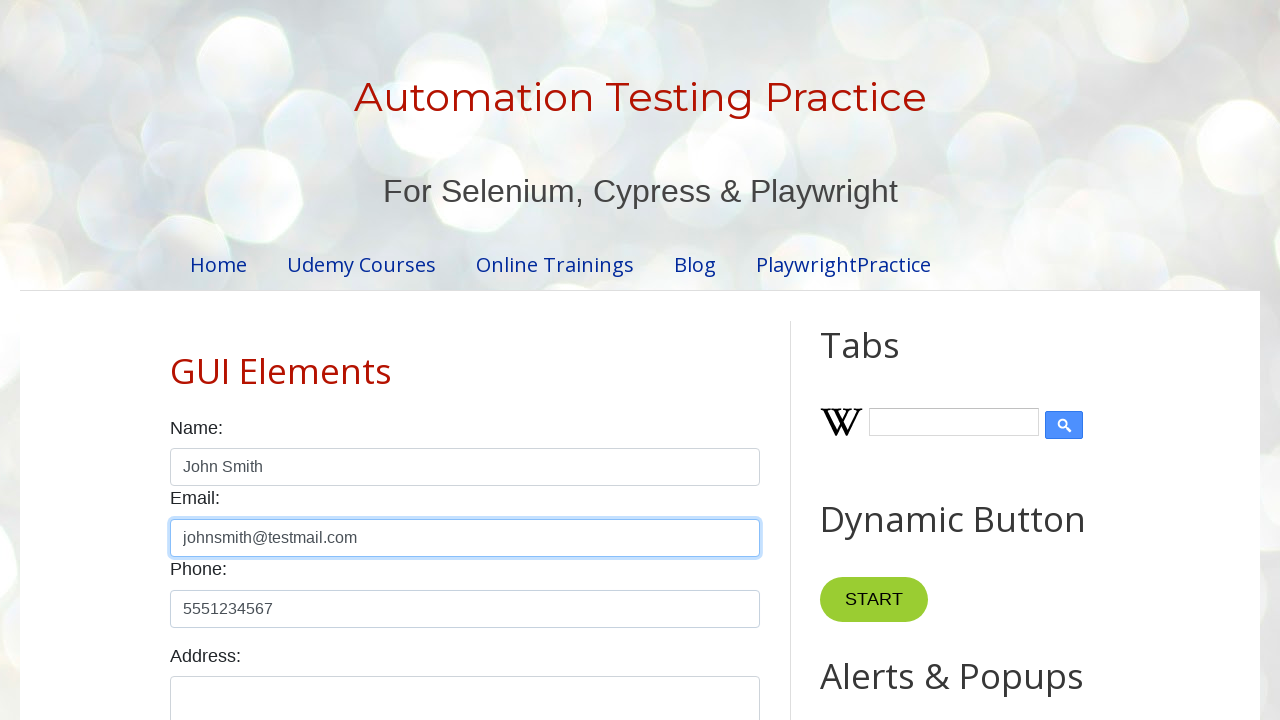

Filled address field with '123 Test Street, Suite 456, New York, NY 10001' on textarea#textarea
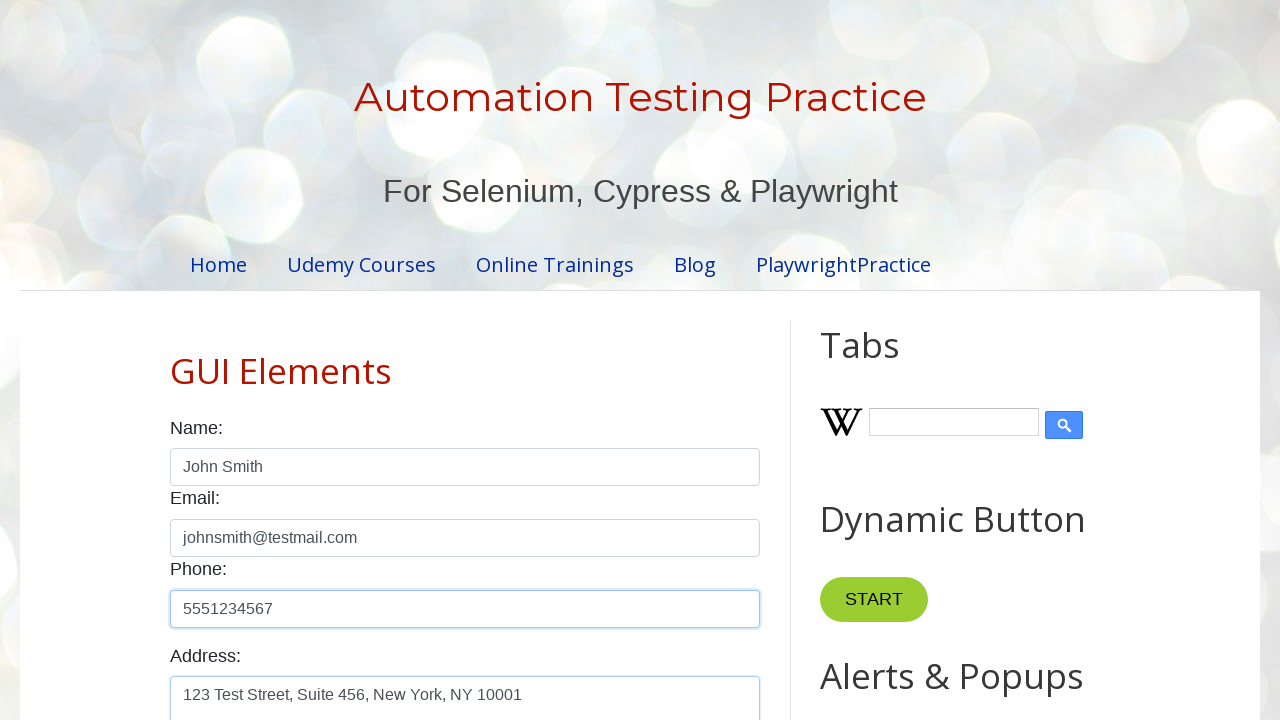

Selected male radio button at (176, 360) on input#male
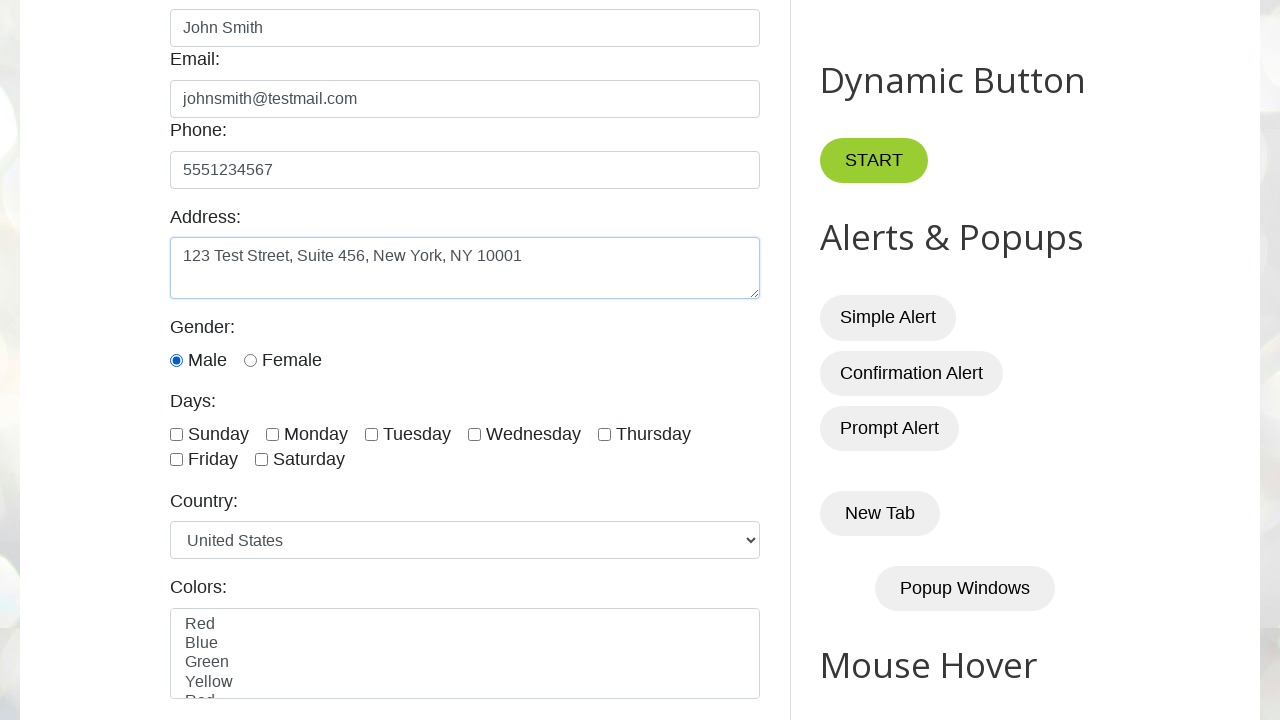

Checked checkbox 1 of 7 at (176, 434) on div.form-check.form-check-inline input[type='checkbox'] >> nth=0
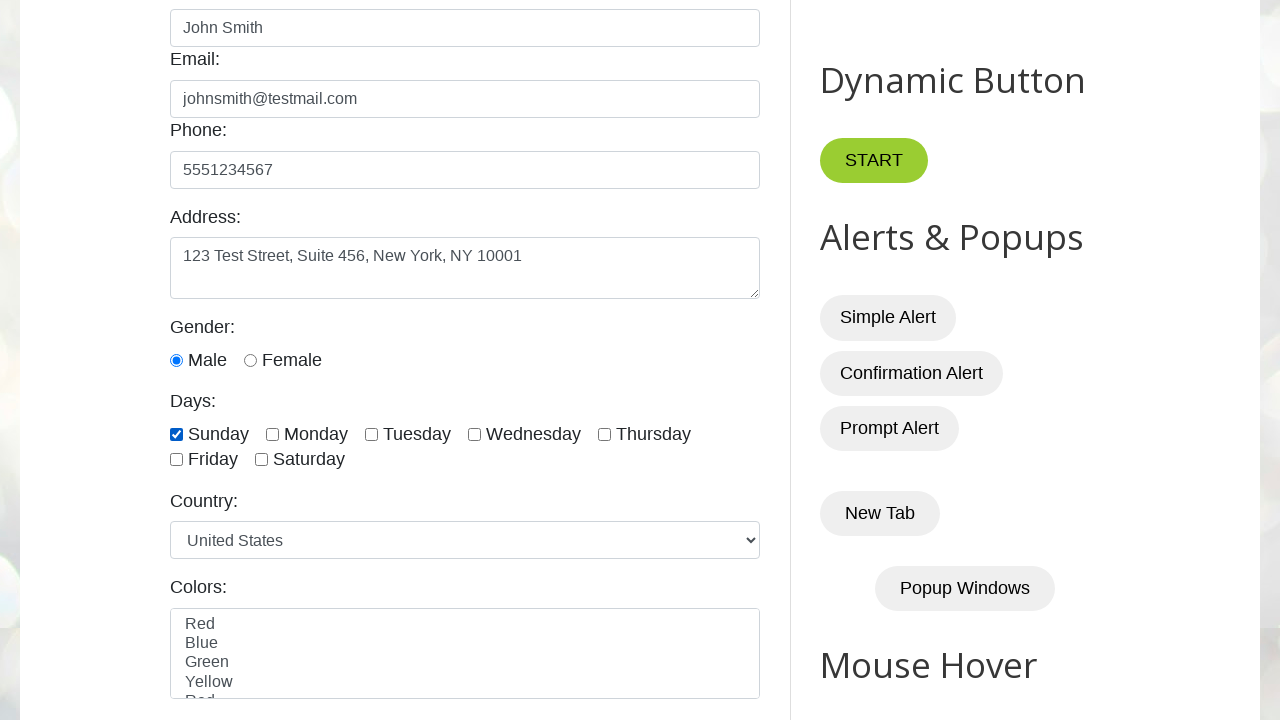

Checked checkbox 2 of 7 at (272, 434) on div.form-check.form-check-inline input[type='checkbox'] >> nth=1
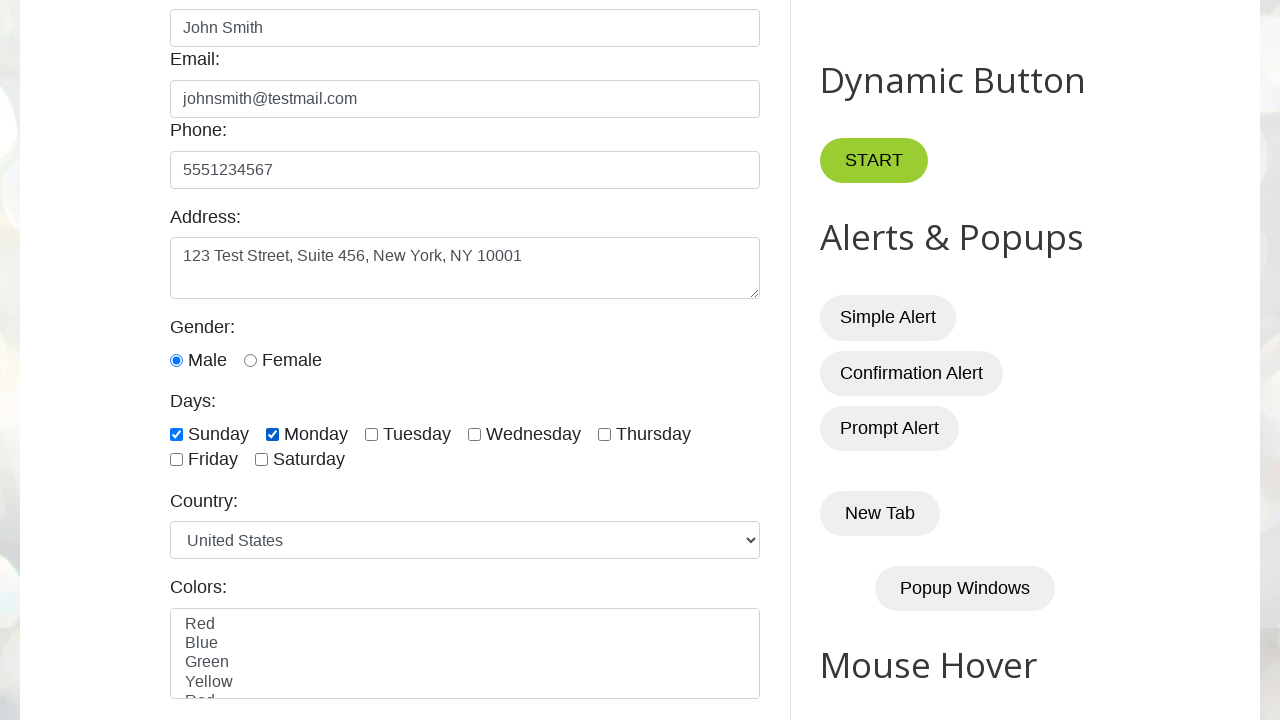

Checked checkbox 3 of 7 at (372, 434) on div.form-check.form-check-inline input[type='checkbox'] >> nth=2
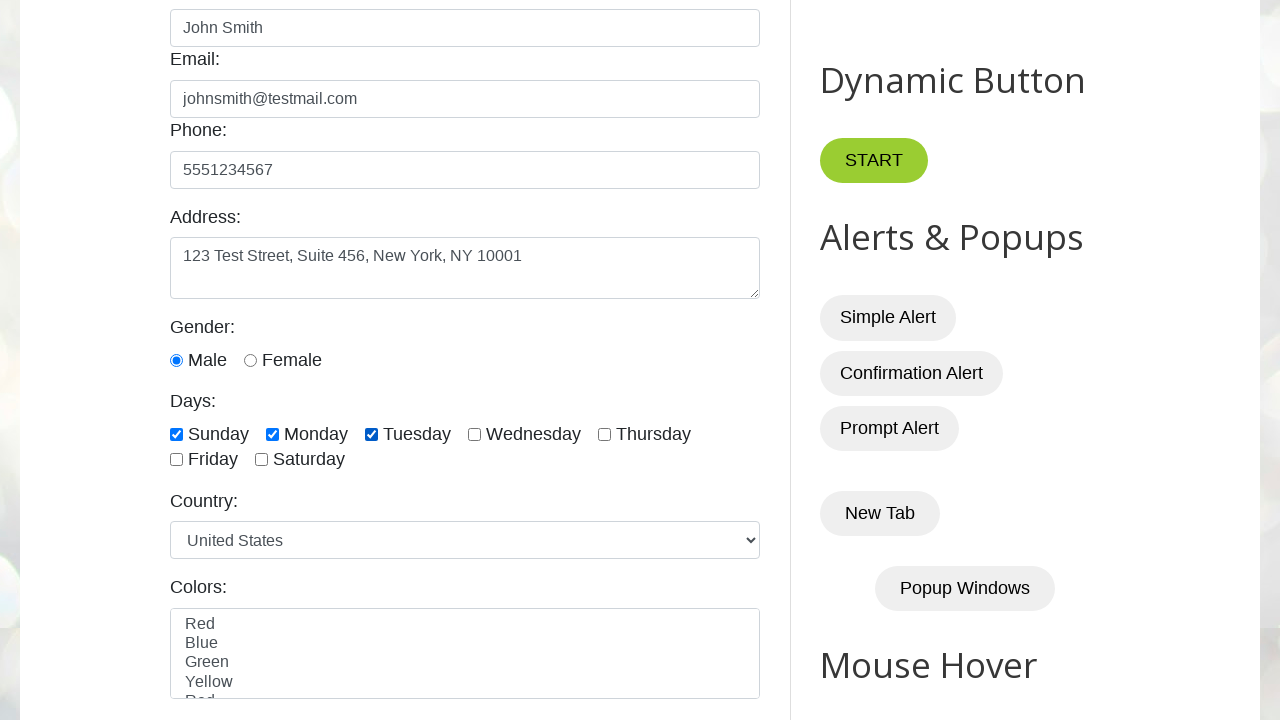

Checked checkbox 4 of 7 at (474, 434) on div.form-check.form-check-inline input[type='checkbox'] >> nth=3
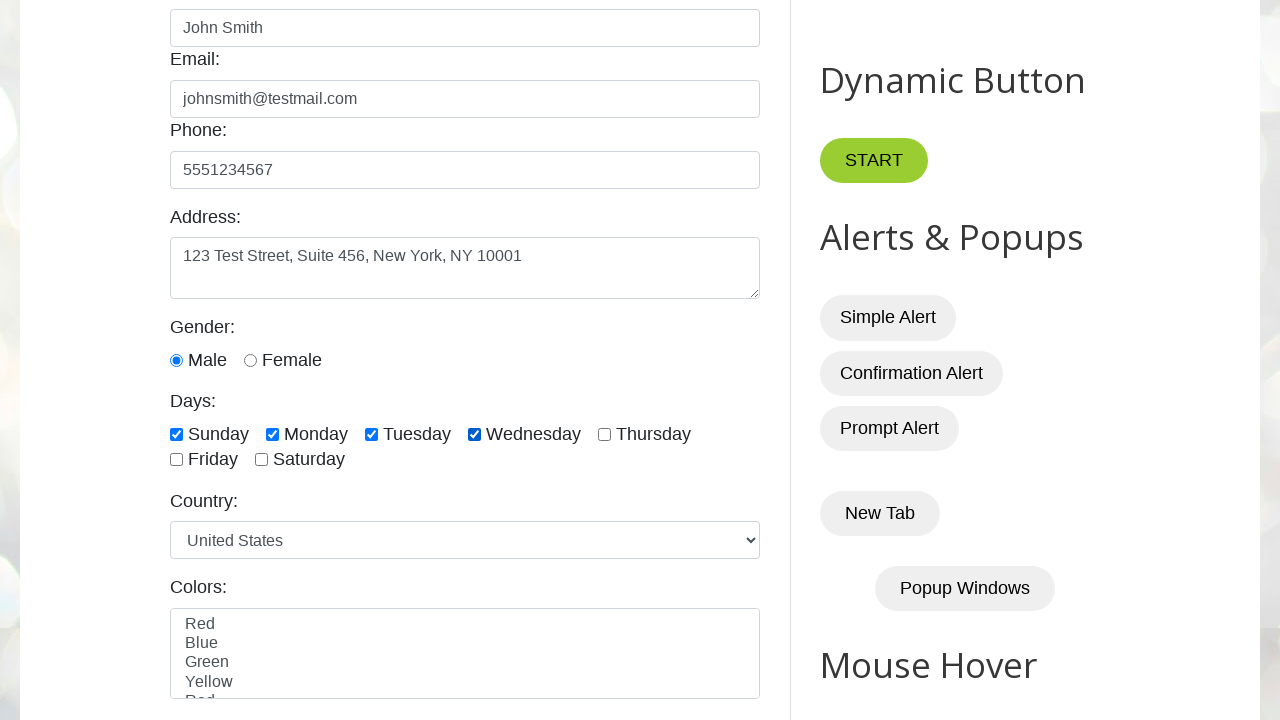

Checked checkbox 5 of 7 at (604, 434) on div.form-check.form-check-inline input[type='checkbox'] >> nth=4
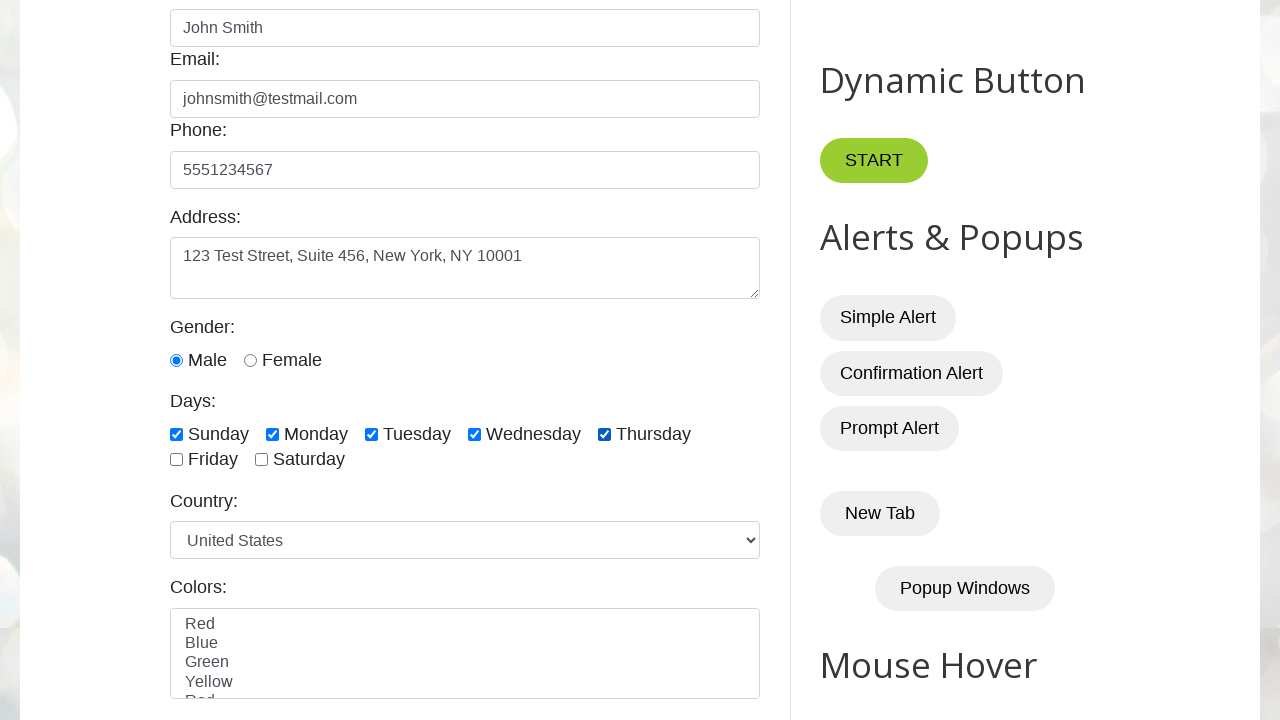

Checked checkbox 6 of 7 at (176, 460) on div.form-check.form-check-inline input[type='checkbox'] >> nth=5
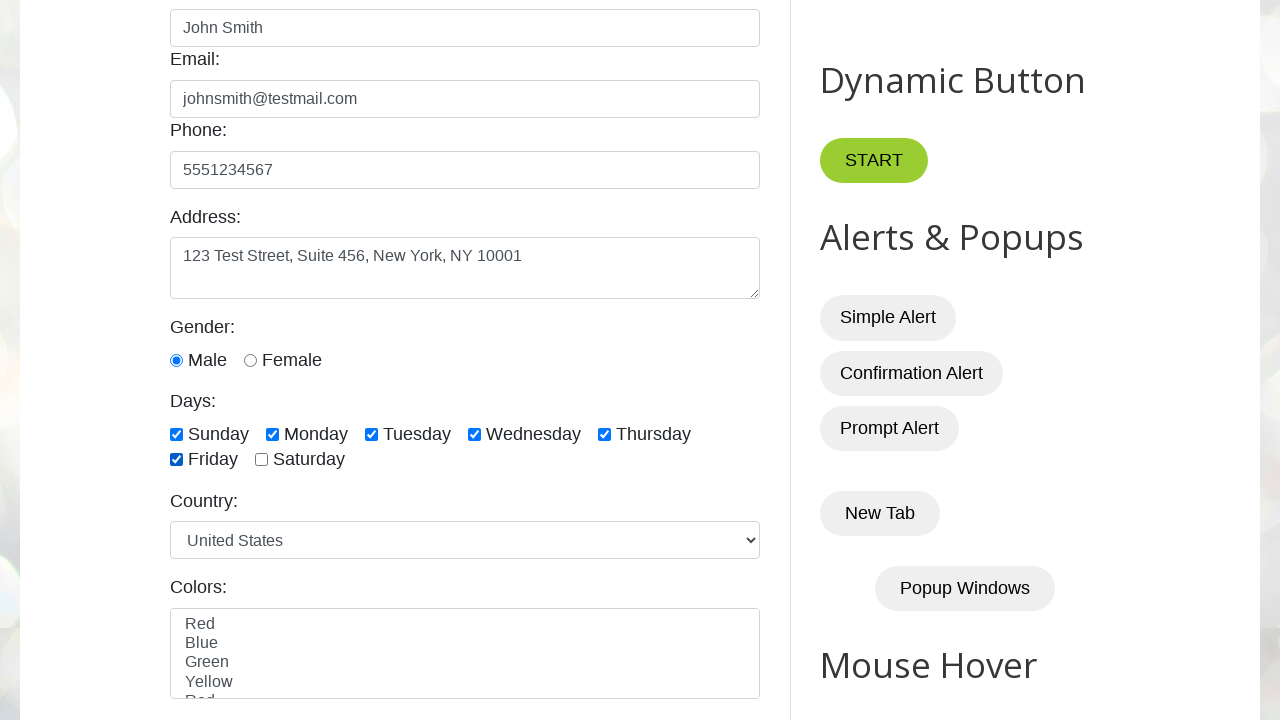

Checked checkbox 7 of 7 at (262, 460) on div.form-check.form-check-inline input[type='checkbox'] >> nth=6
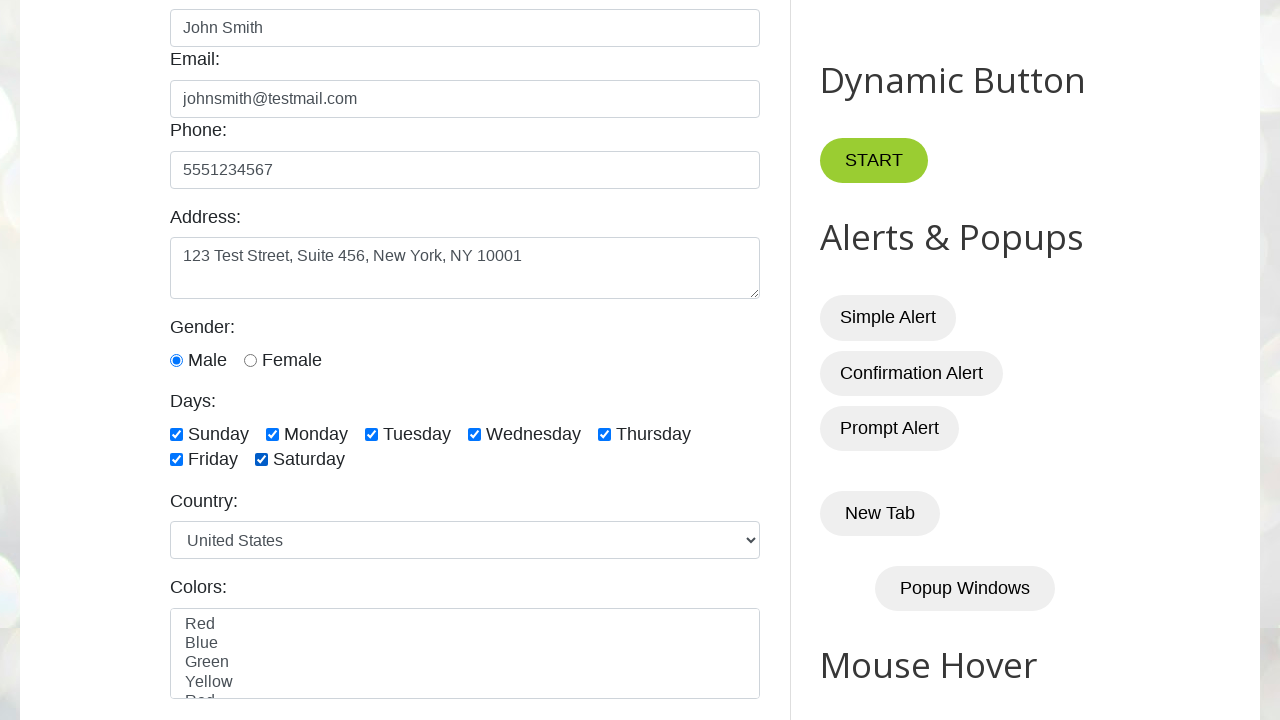

Selected 'India' from country dropdown on select#country
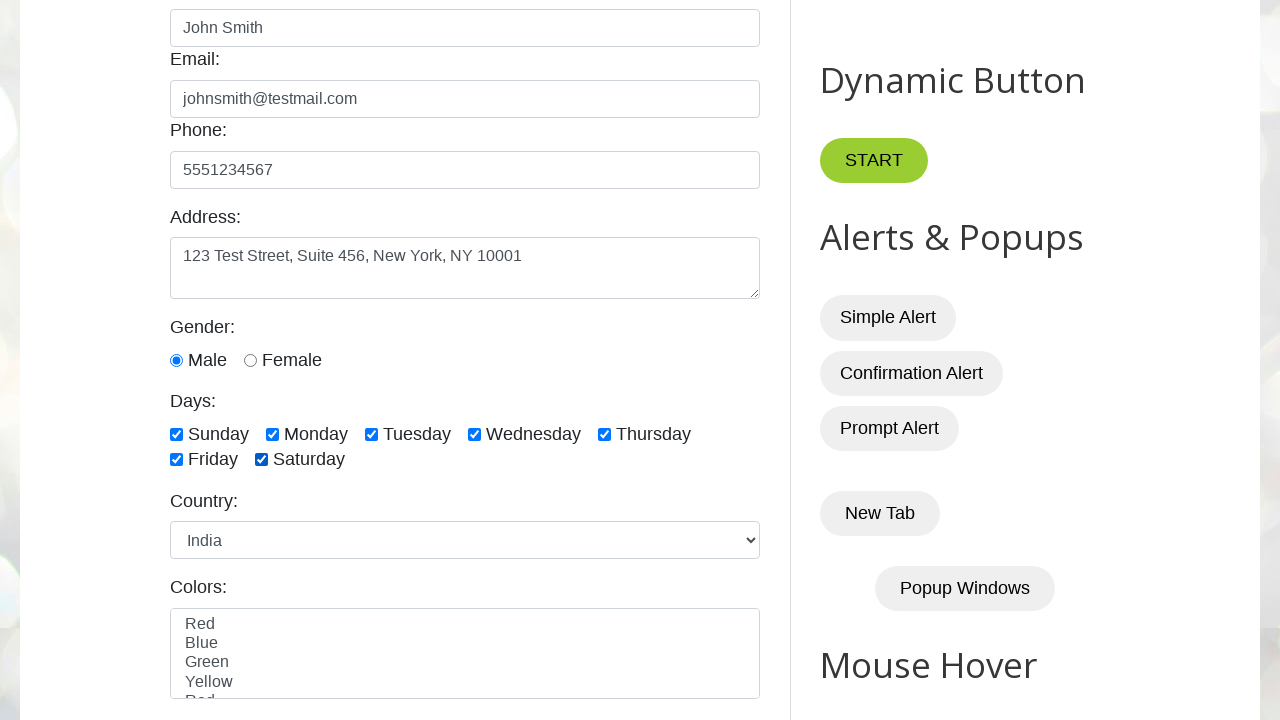

Selected 'Red' from colors dropdown on select#colors
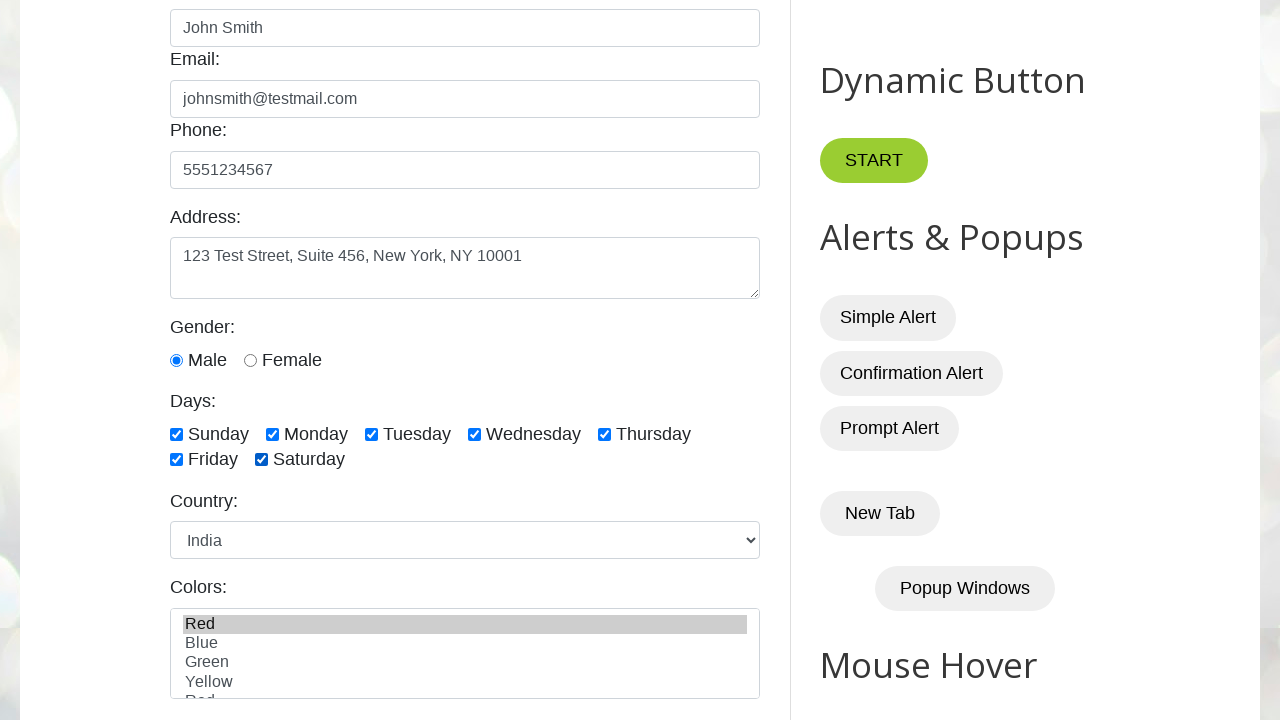

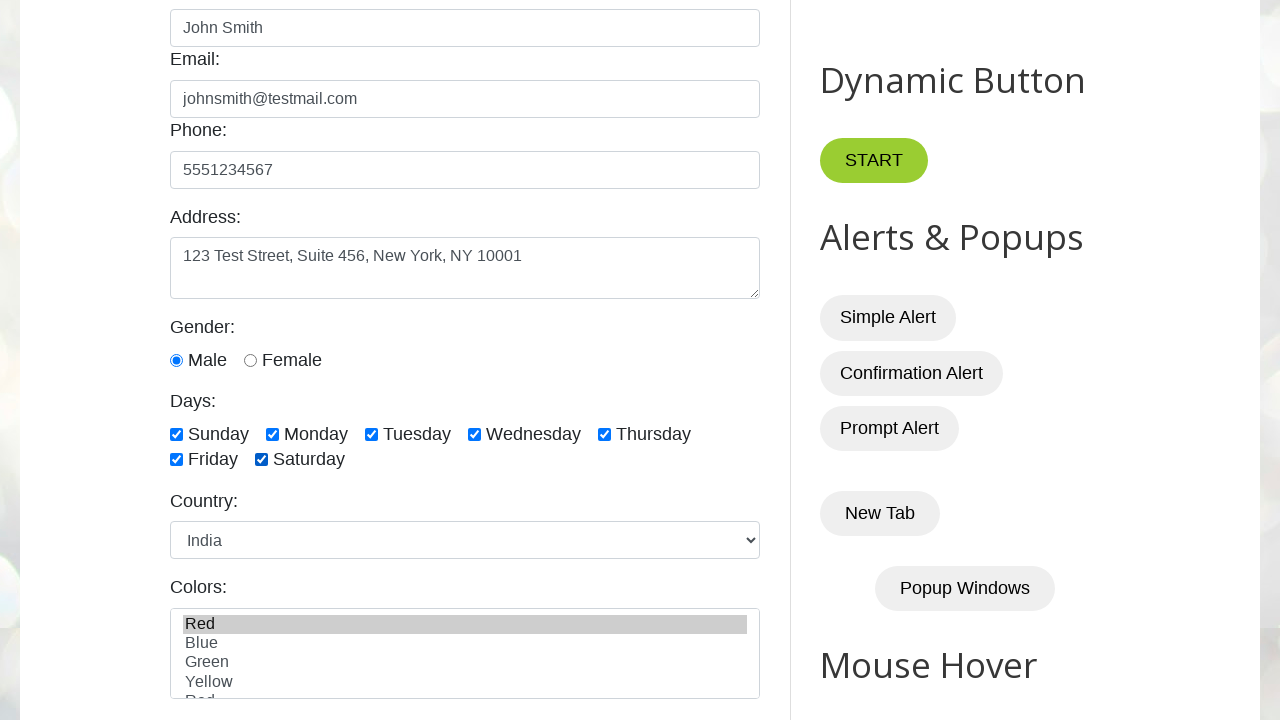